Tests window handle switching using a reusable approach - clicks link to open new tab and verifies the new window title is "New Window"

Starting URL: https://the-internet.herokuapp.com/windows

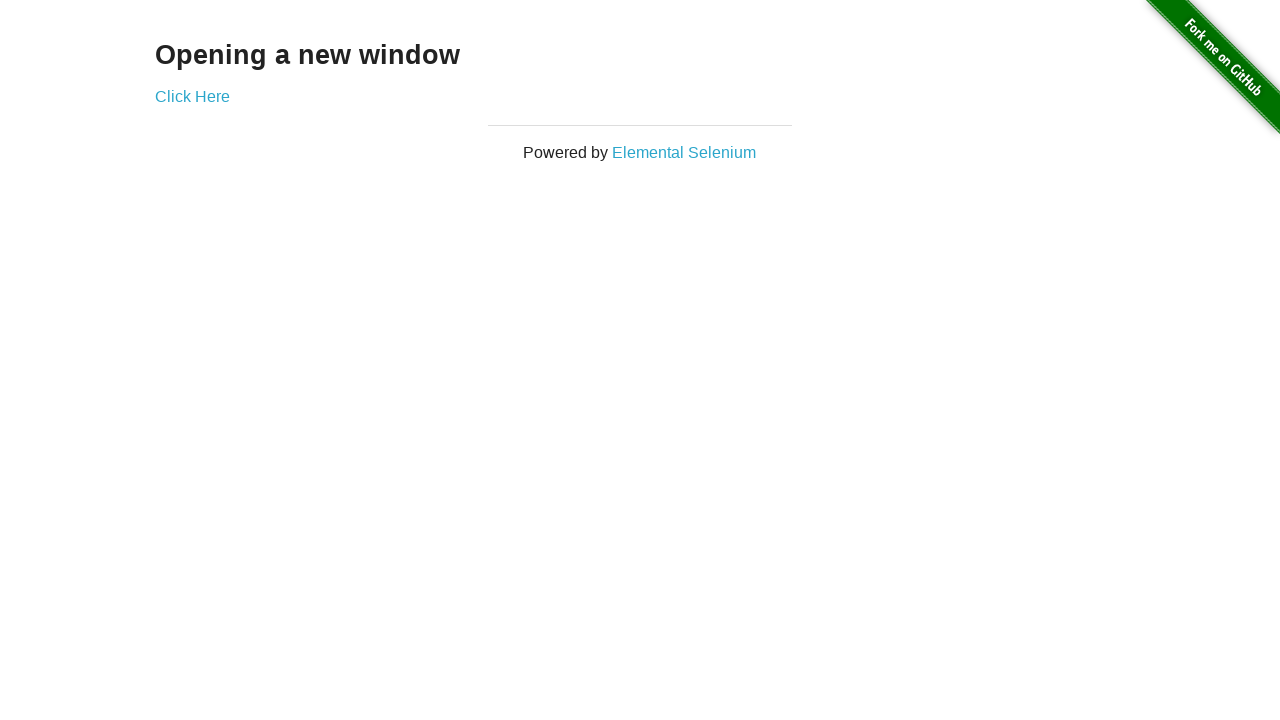

Clicked 'Click Here' link to open new window at (192, 96) on text=Click Here
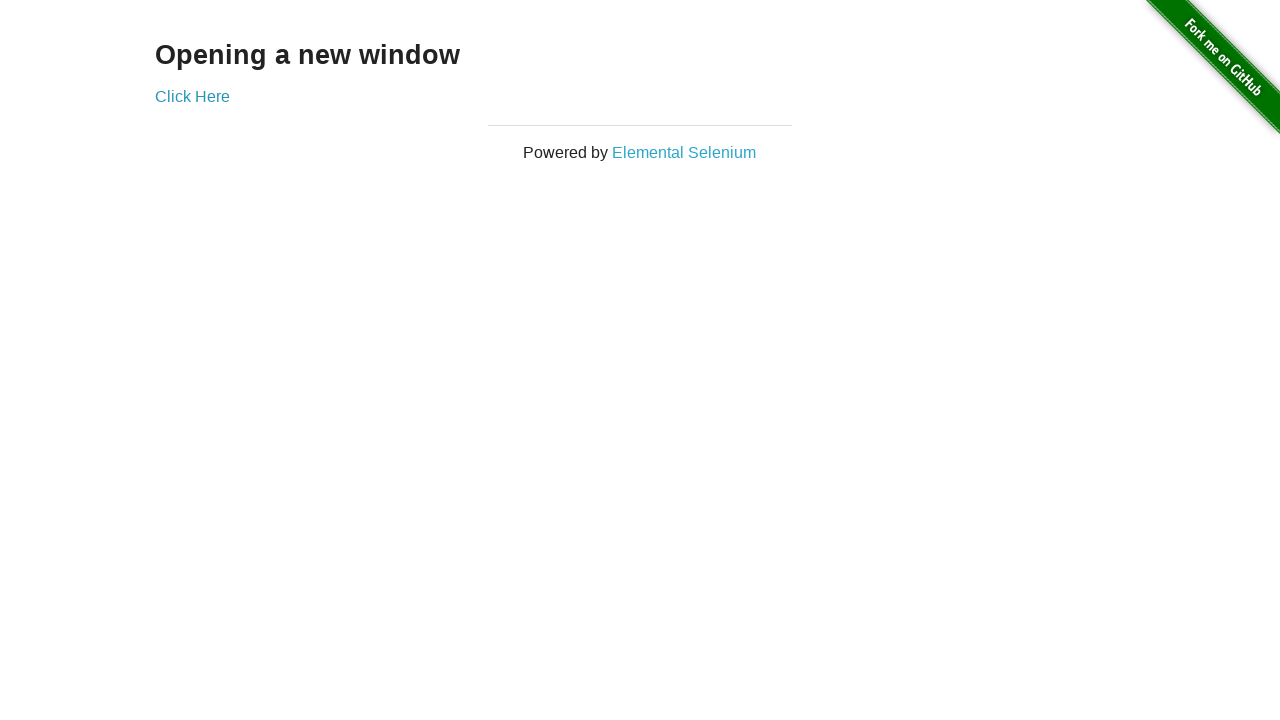

Captured new window/tab page object
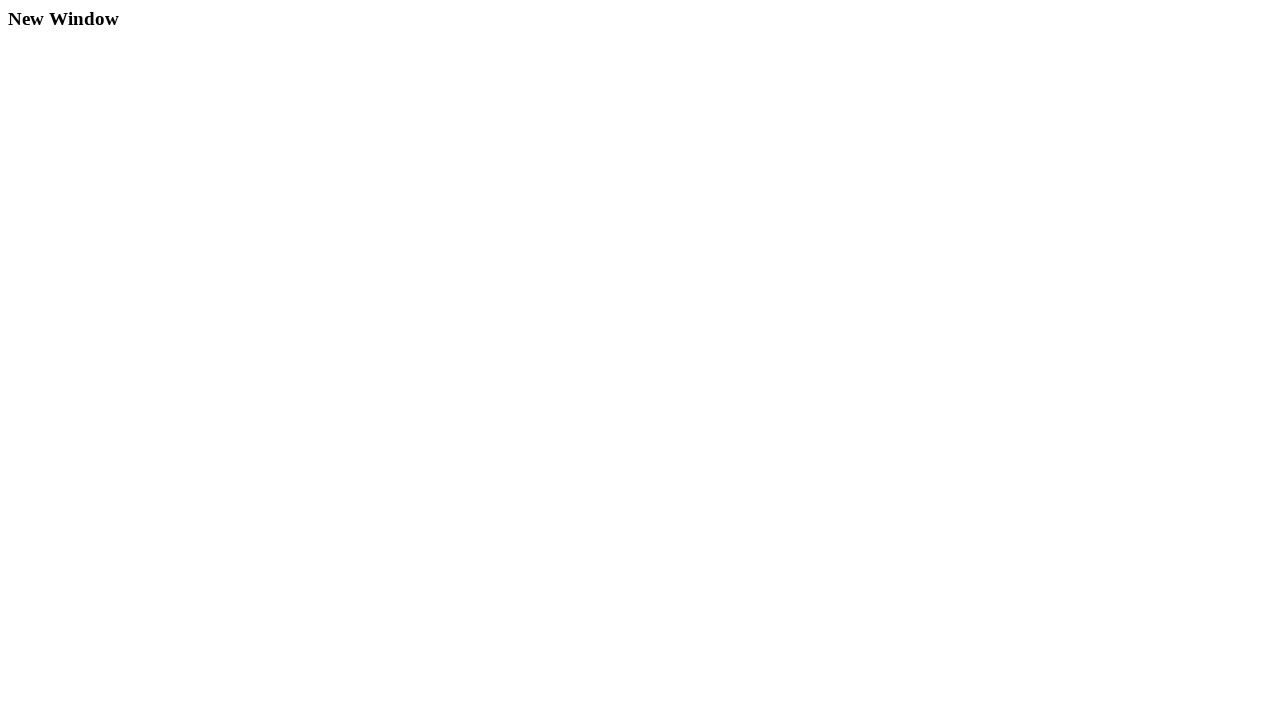

New window loaded successfully
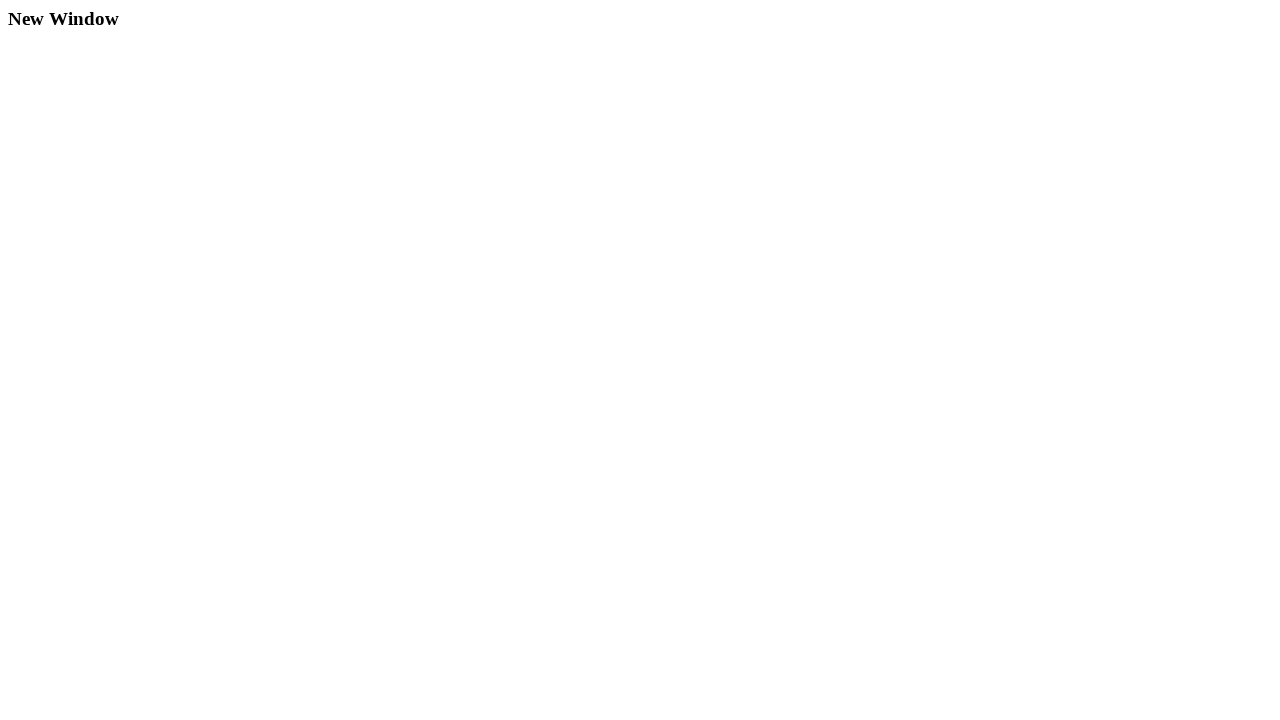

Verified new window title is 'New Window'
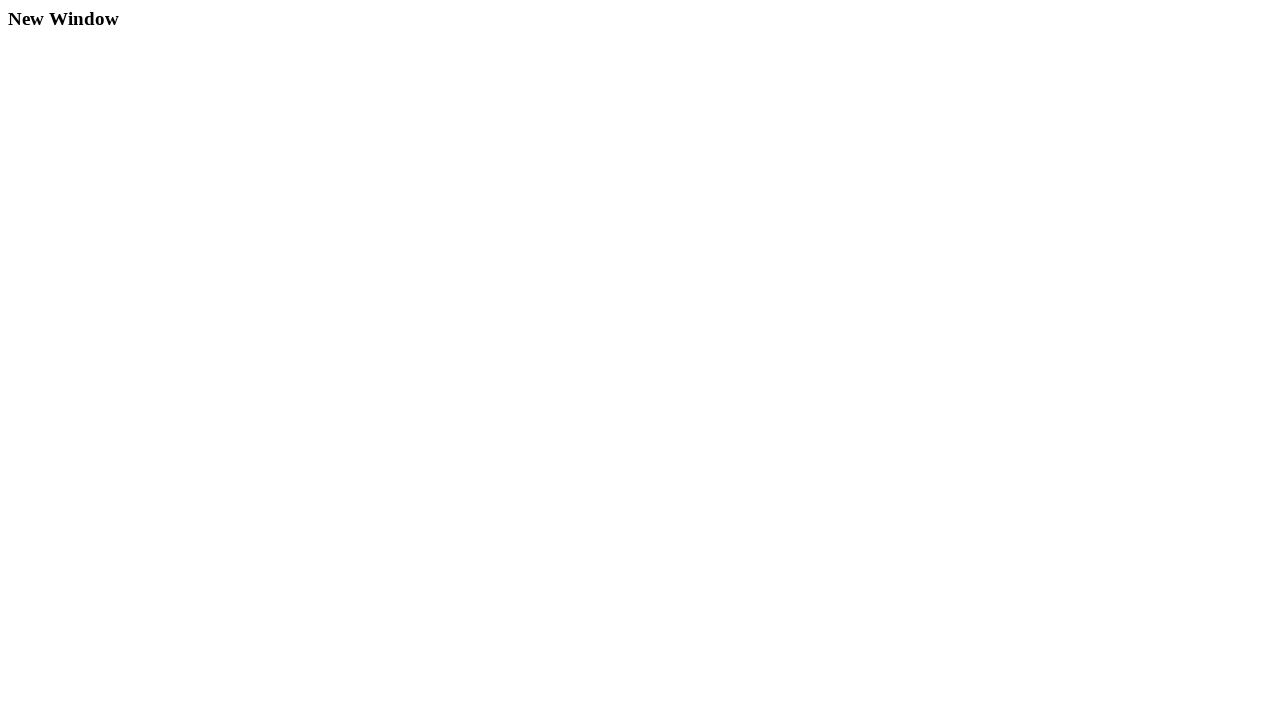

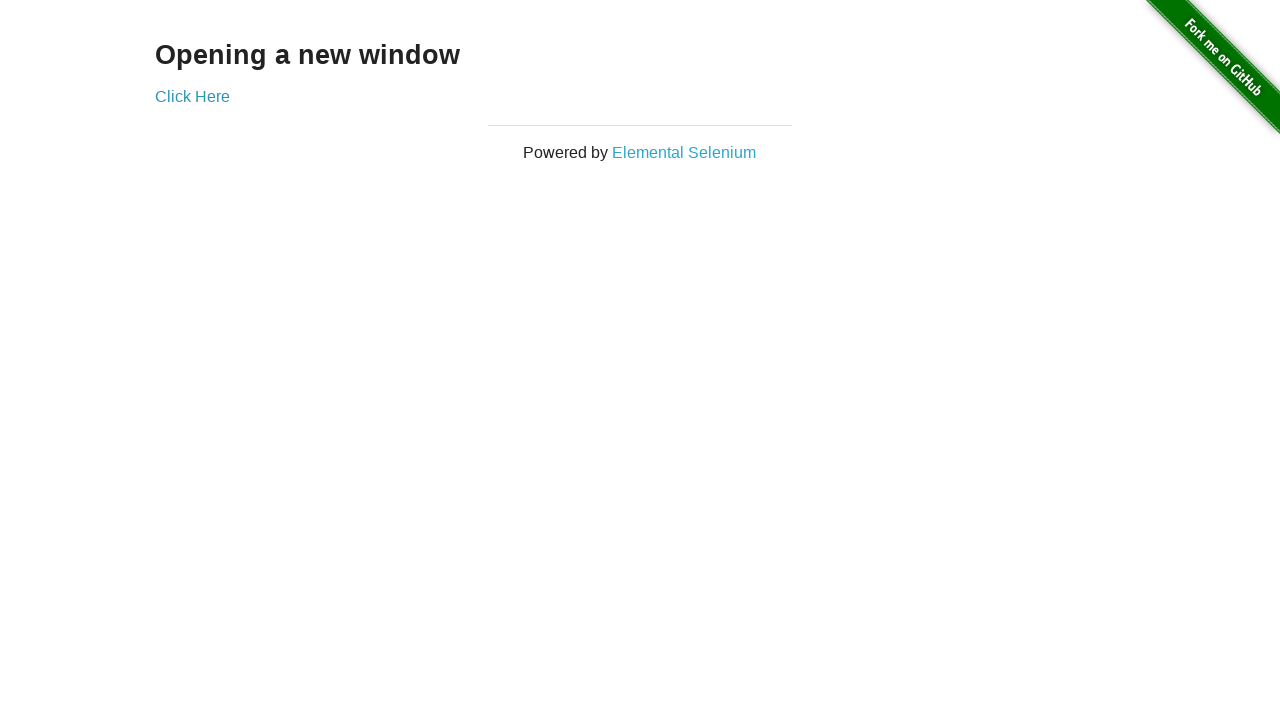